Tests JavaScript confirm dialog interaction by clicking a button to trigger the alert, accepting it, and verifying the result text

Starting URL: https://www.w3schools.com/js/tryit.asp?filename=tryjs_confirm

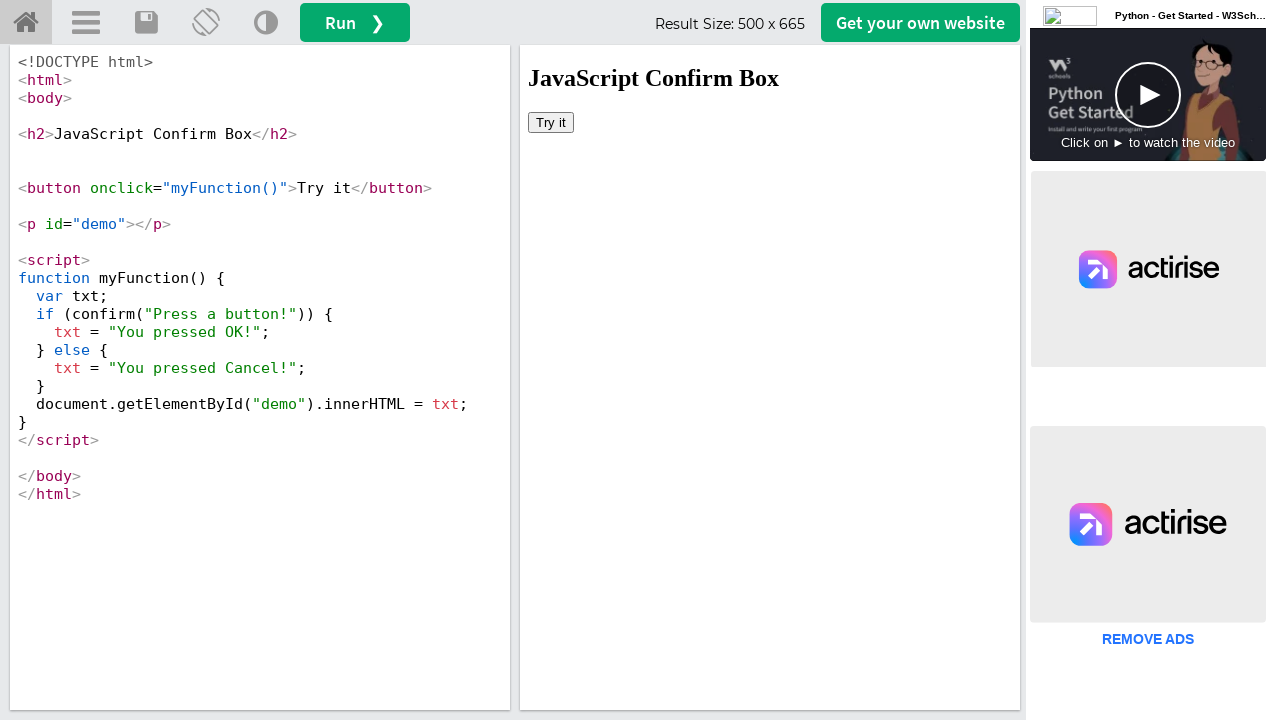

Switched to iframeResult frame
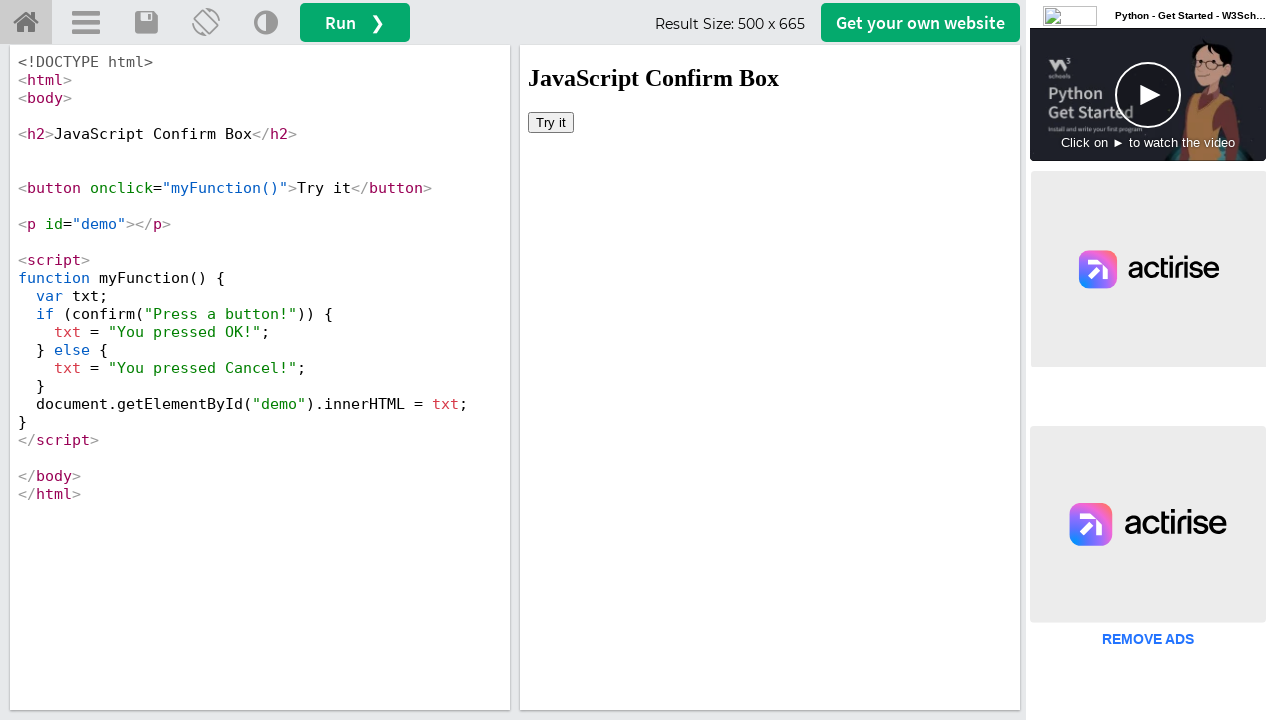

Clicked 'Try it' button to trigger confirm dialog at (551, 122) on button:has-text('Try it')
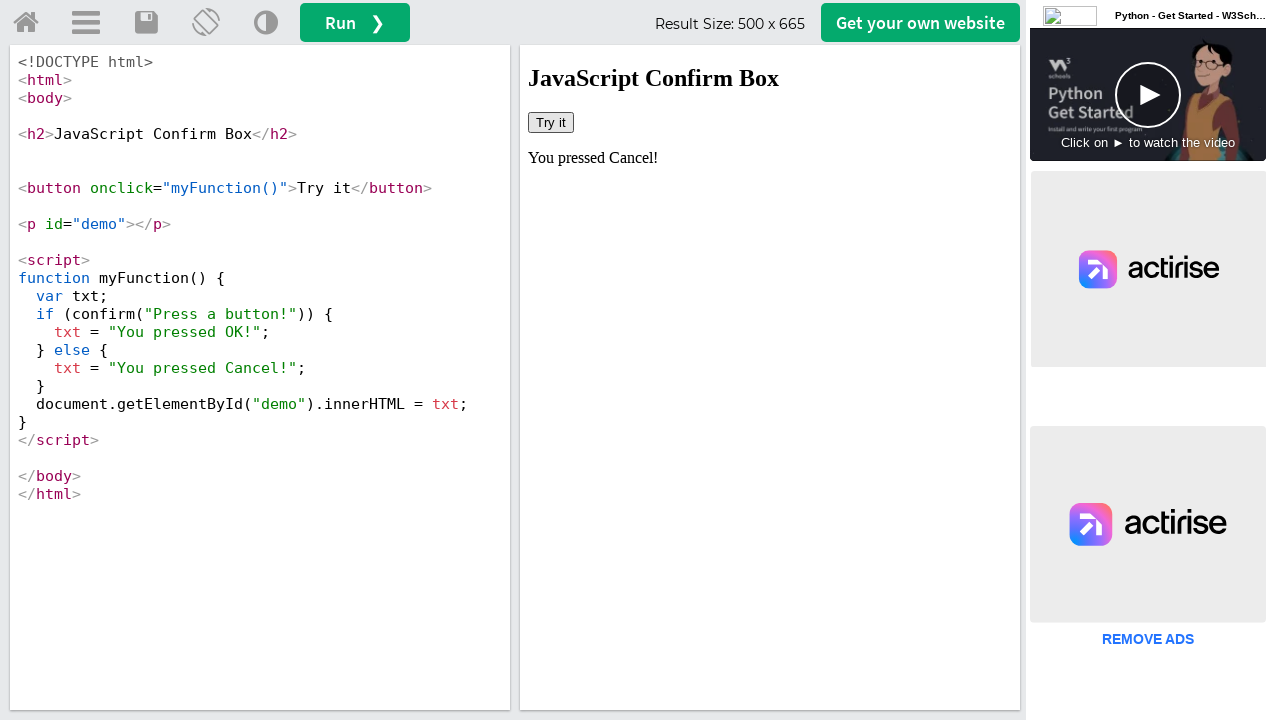

Accepted the JavaScript confirm dialog
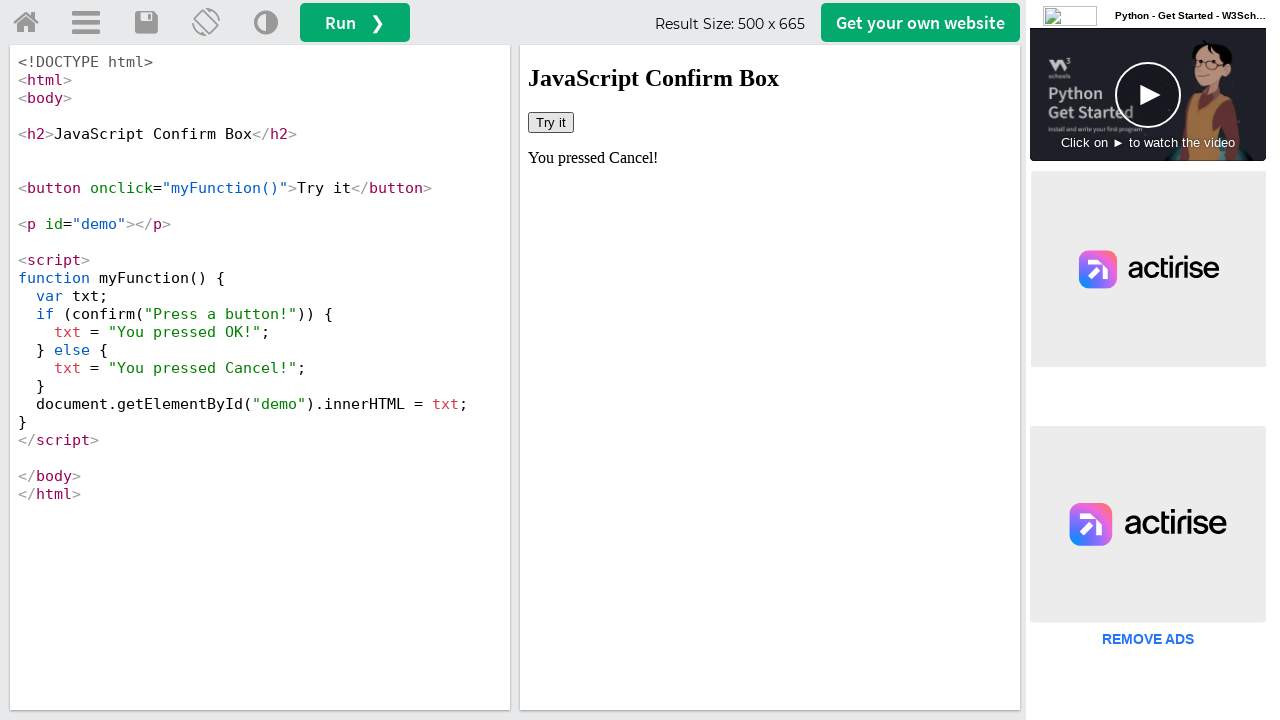

Retrieved result text from #demo element
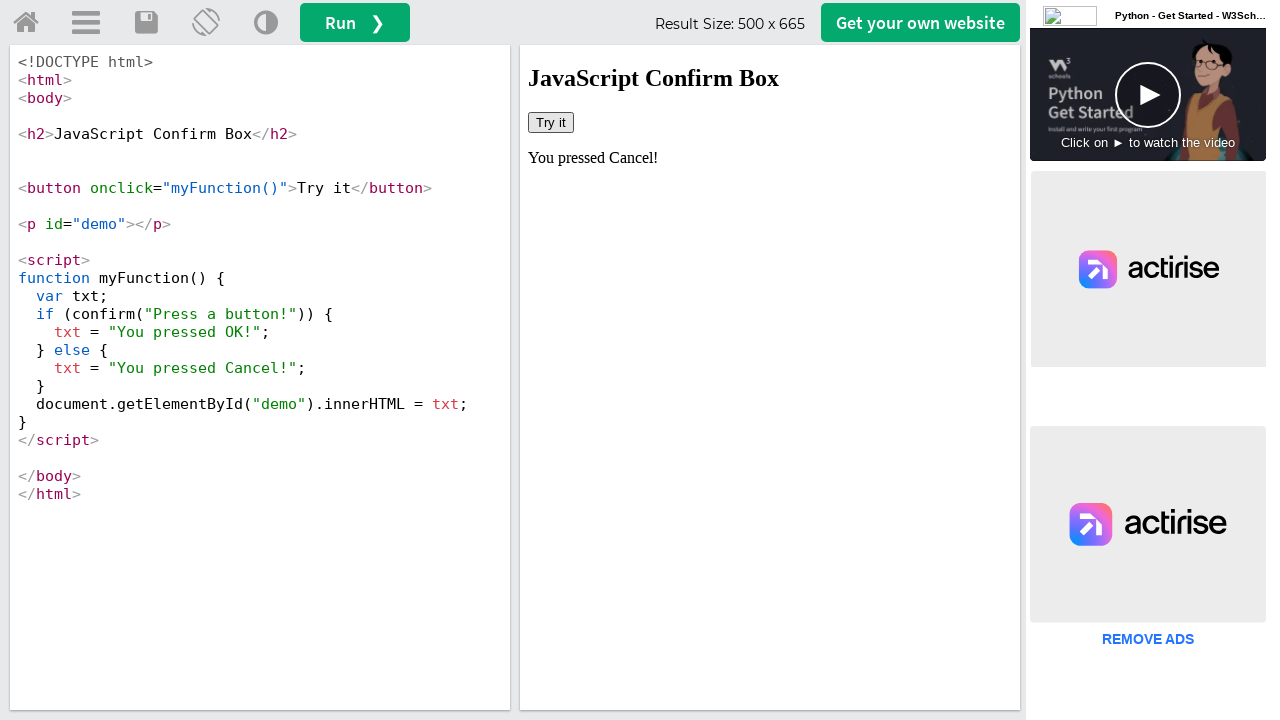

Verified Cancel button was pressed - 'OK' not found in result text
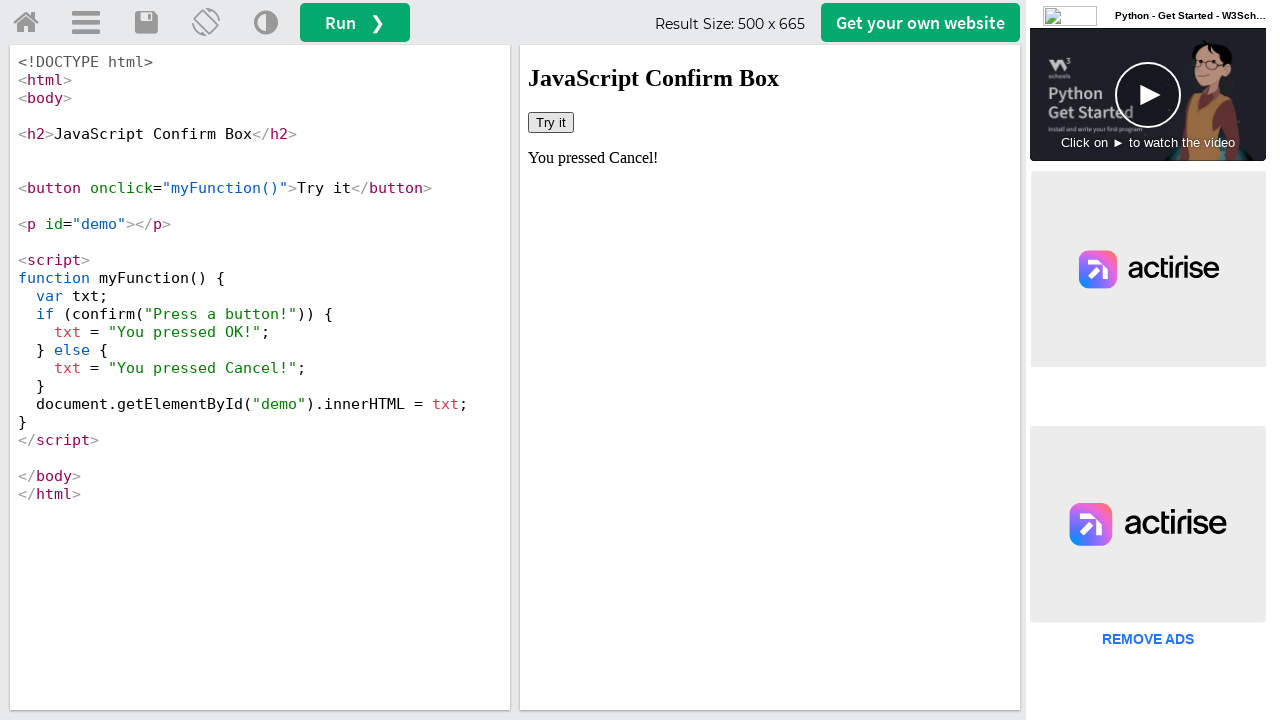

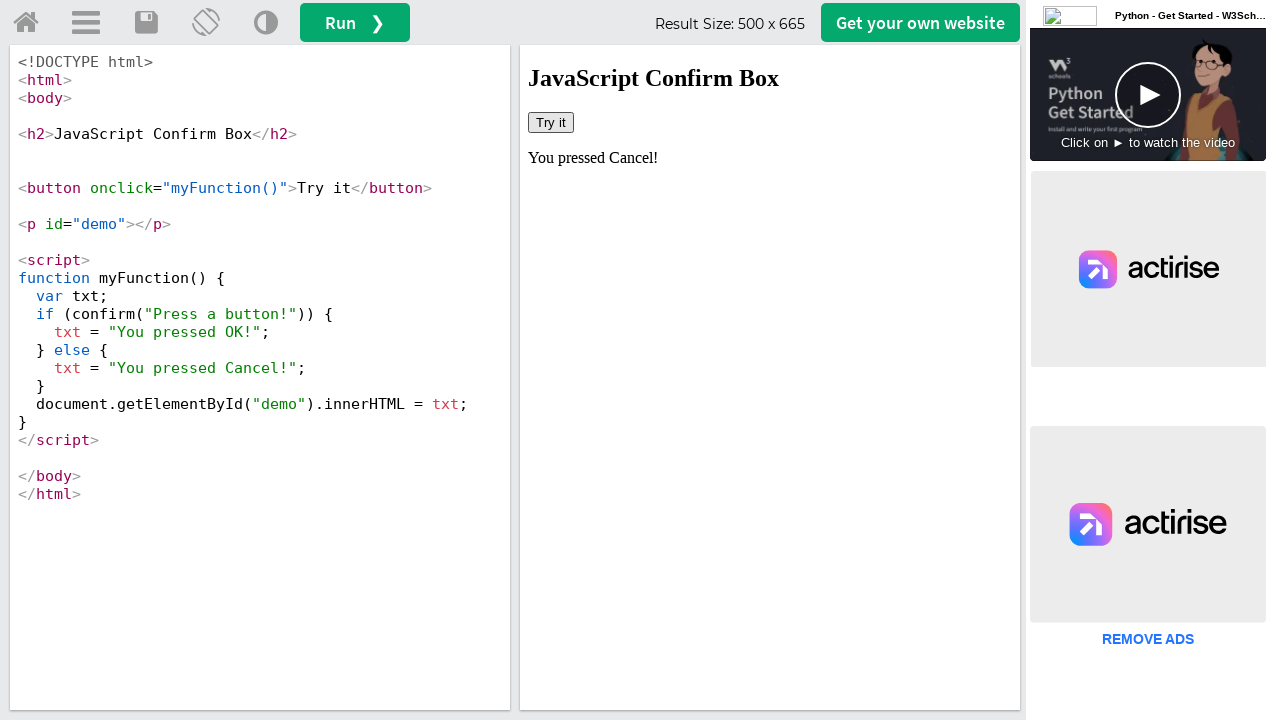